Tests filtering to display only active (uncompleted) items

Starting URL: https://demo.playwright.dev/todomvc

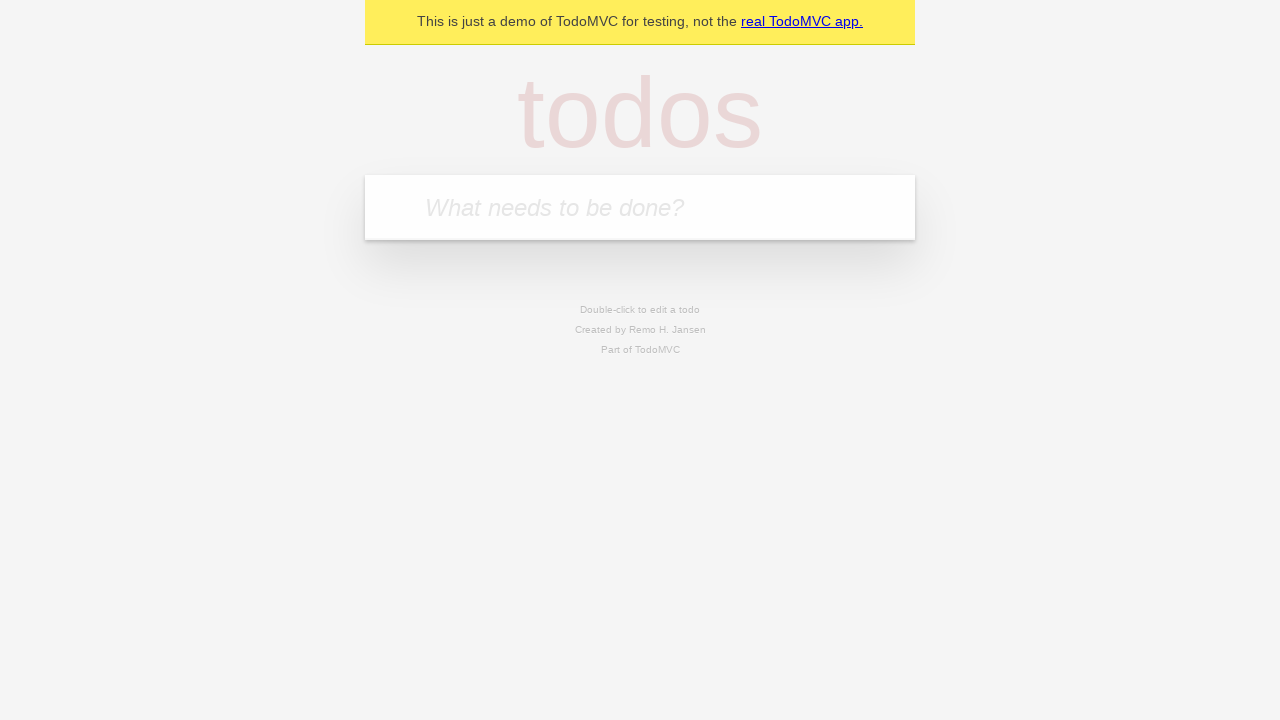

Filled todo input with 'buy some cheese' on internal:attr=[placeholder="What needs to be done?"i]
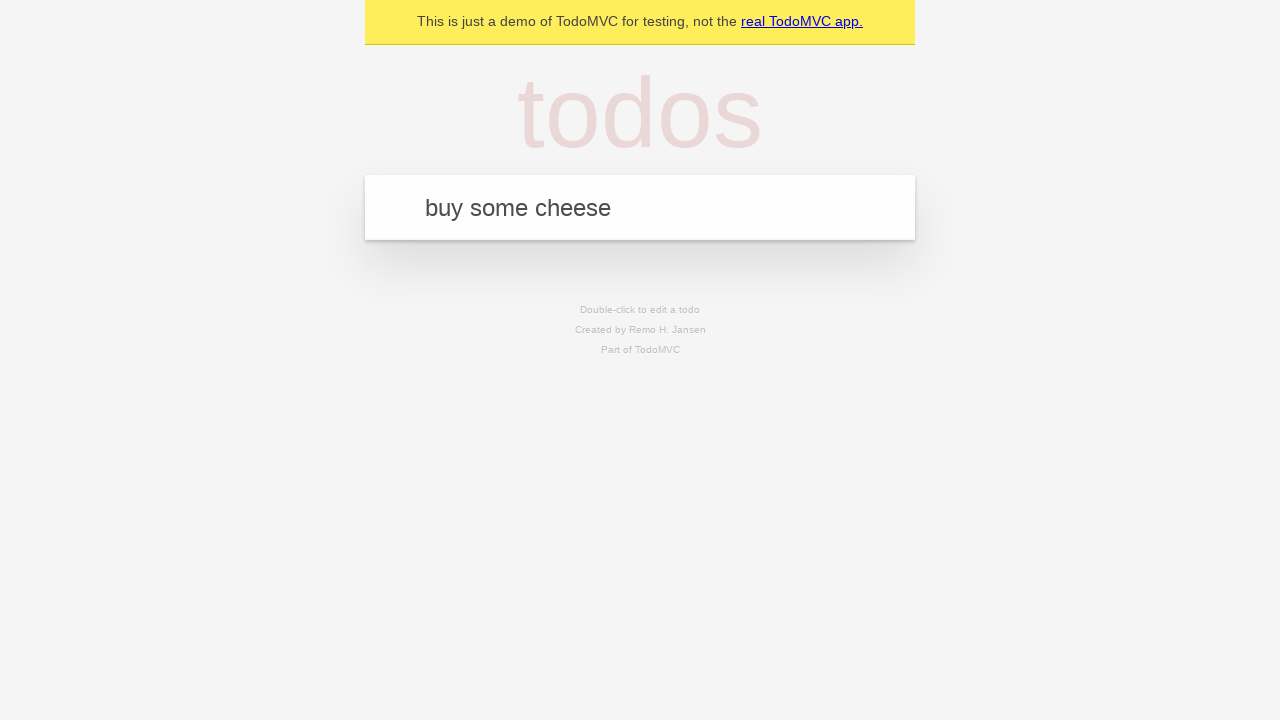

Pressed Enter to create todo 'buy some cheese' on internal:attr=[placeholder="What needs to be done?"i]
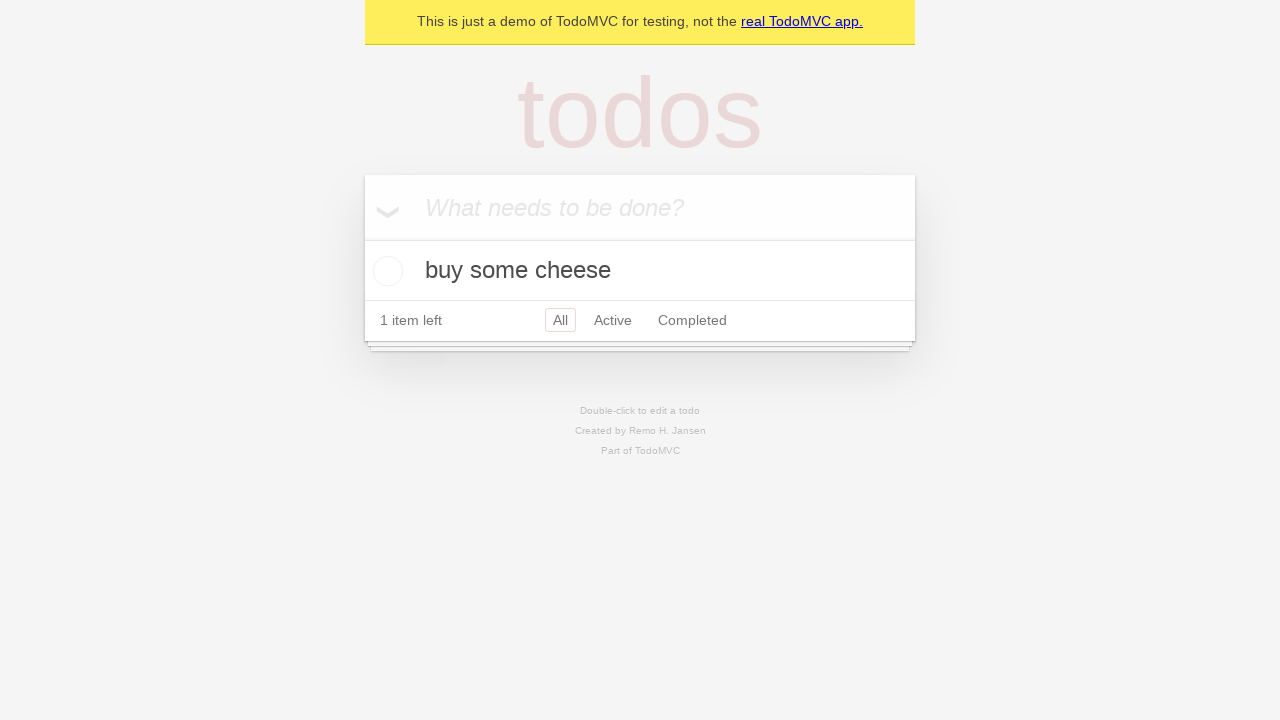

Filled todo input with 'feed the cat' on internal:attr=[placeholder="What needs to be done?"i]
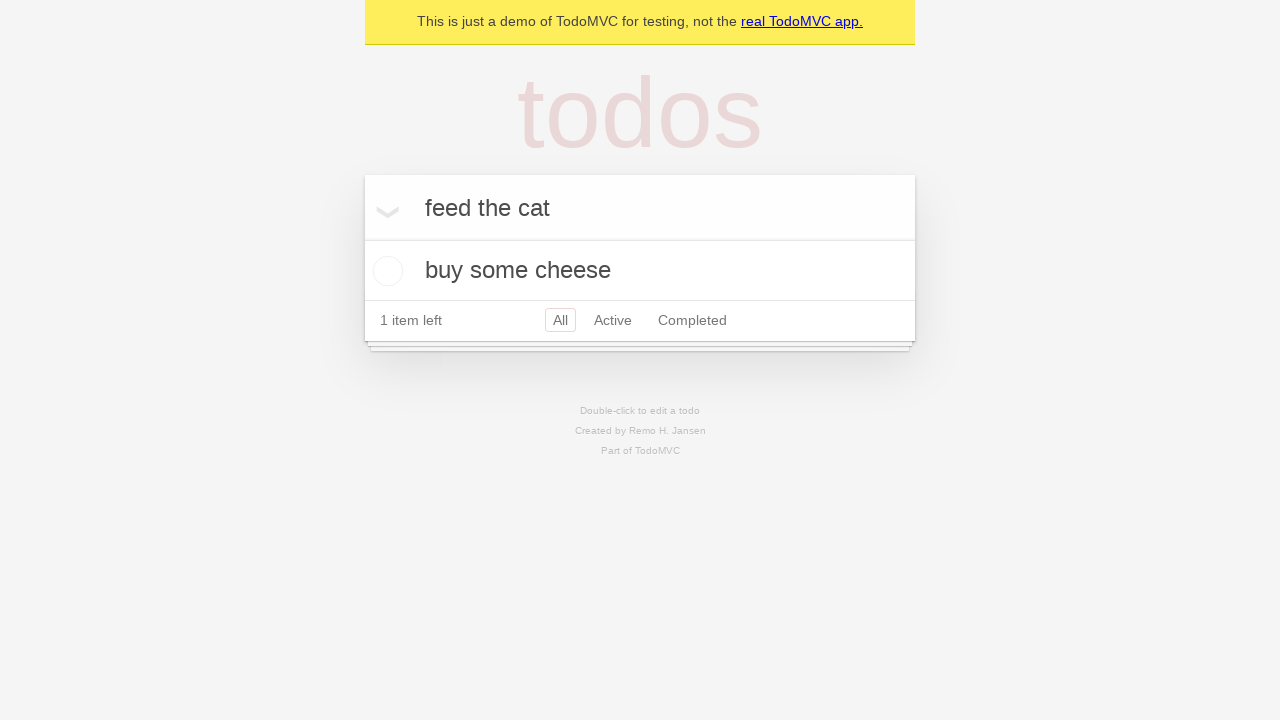

Pressed Enter to create todo 'feed the cat' on internal:attr=[placeholder="What needs to be done?"i]
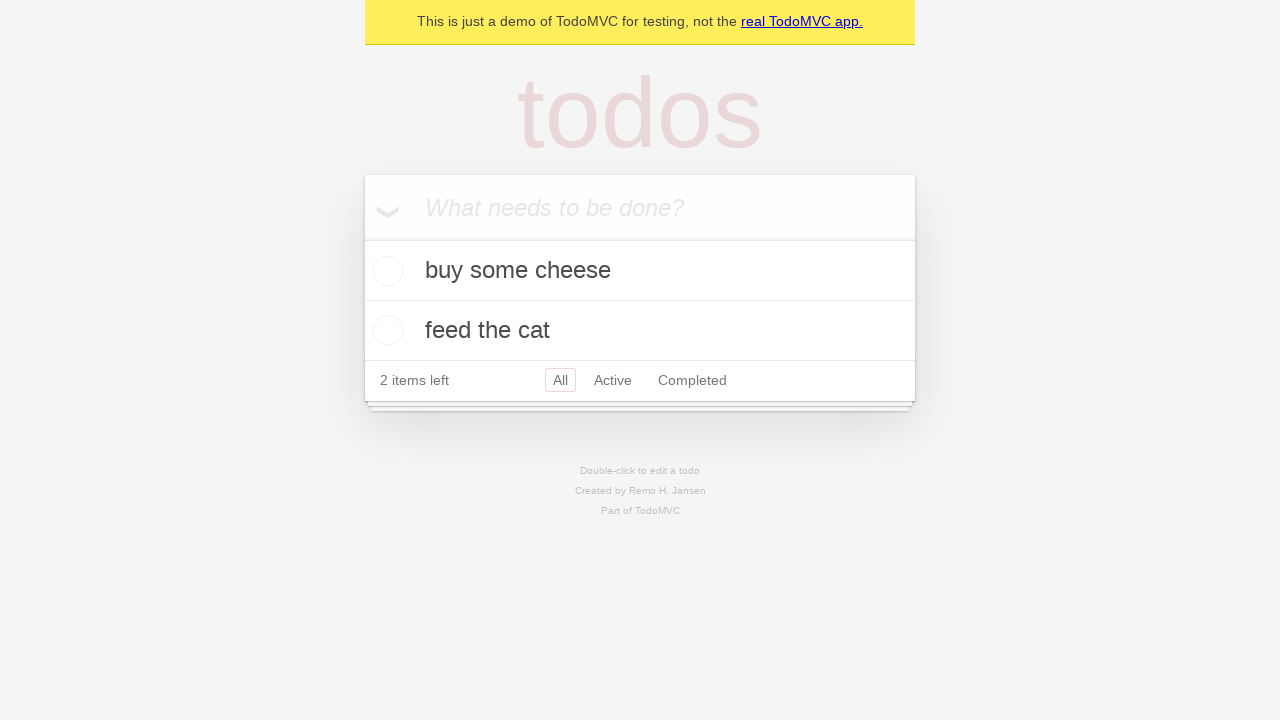

Filled todo input with 'book a doctors appointment' on internal:attr=[placeholder="What needs to be done?"i]
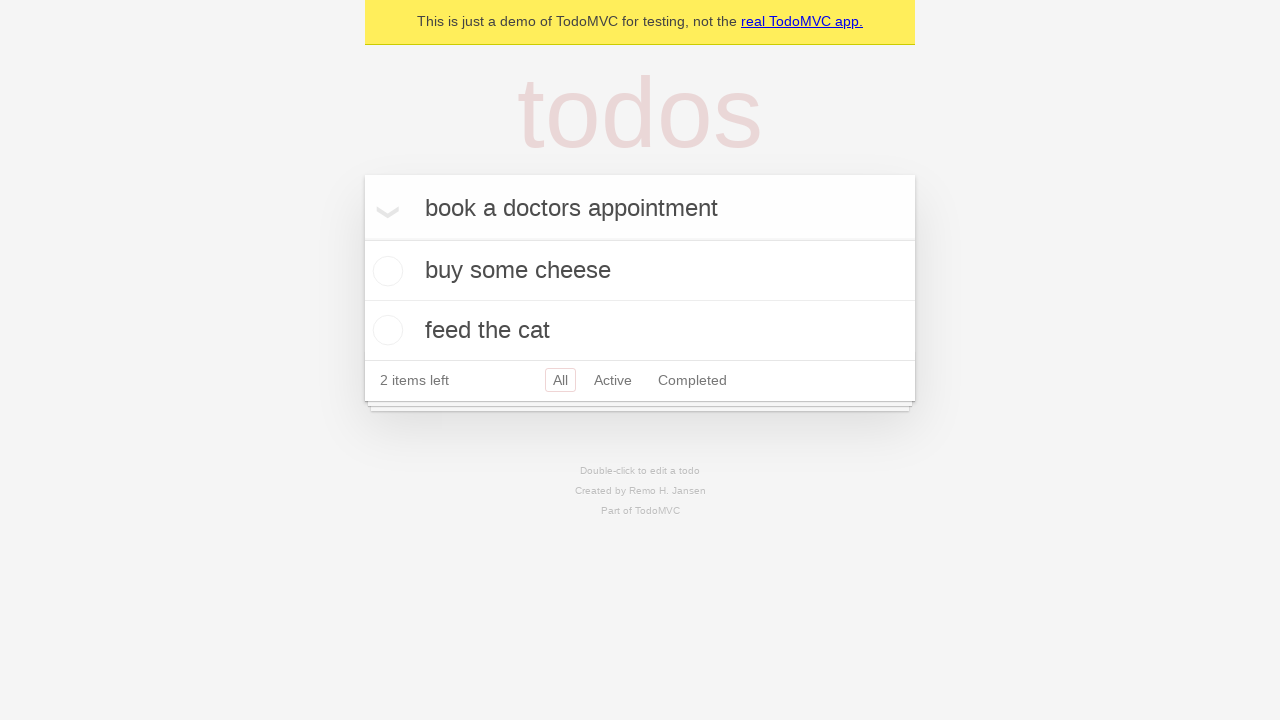

Pressed Enter to create todo 'book a doctors appointment' on internal:attr=[placeholder="What needs to be done?"i]
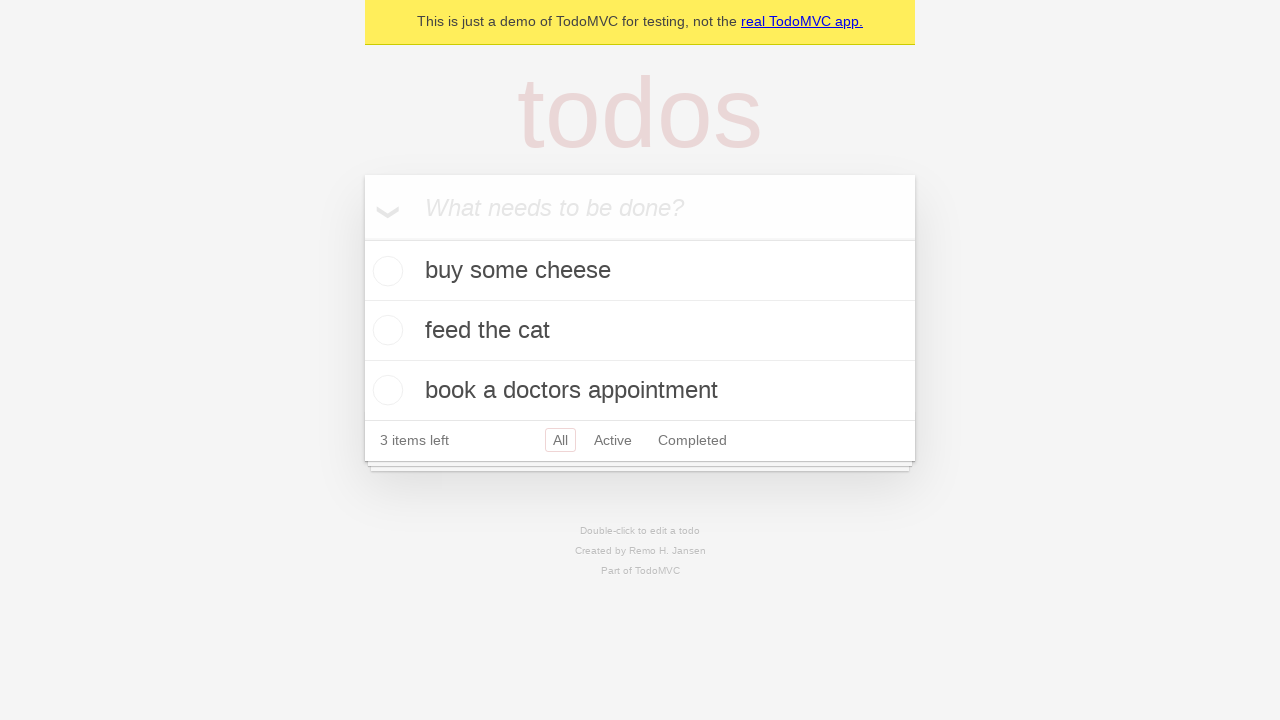

Waited for all 3 todos to be created
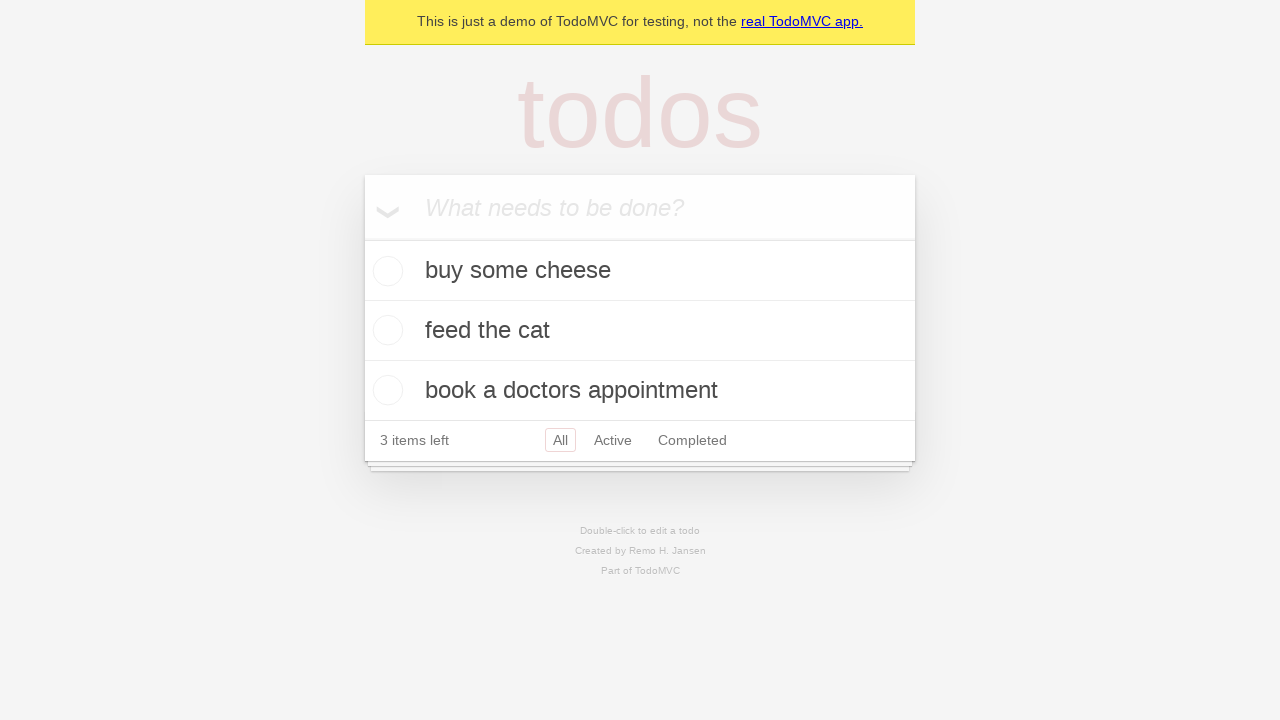

Checked the second todo item to mark it as complete at (385, 330) on internal:testid=[data-testid="todo-item"s] >> nth=1 >> internal:role=checkbox
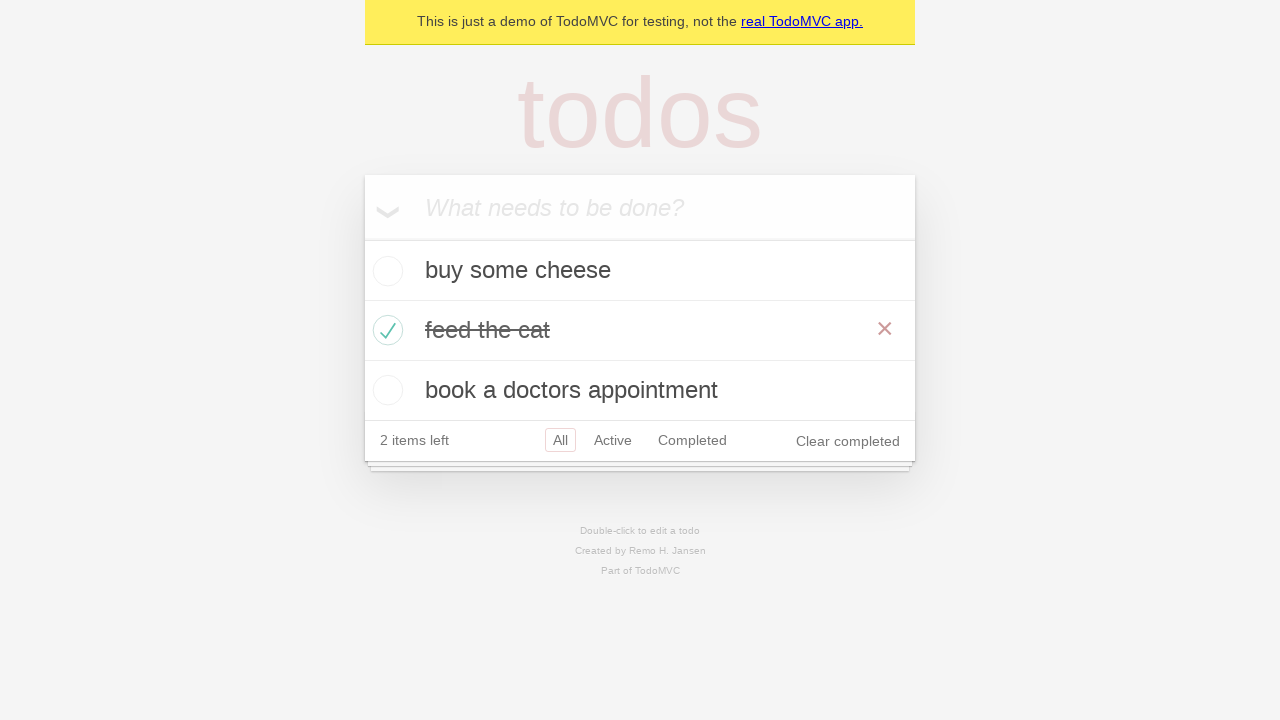

Clicked the 'Active' filter to display only uncompleted items at (613, 440) on internal:role=link[name="Active"i]
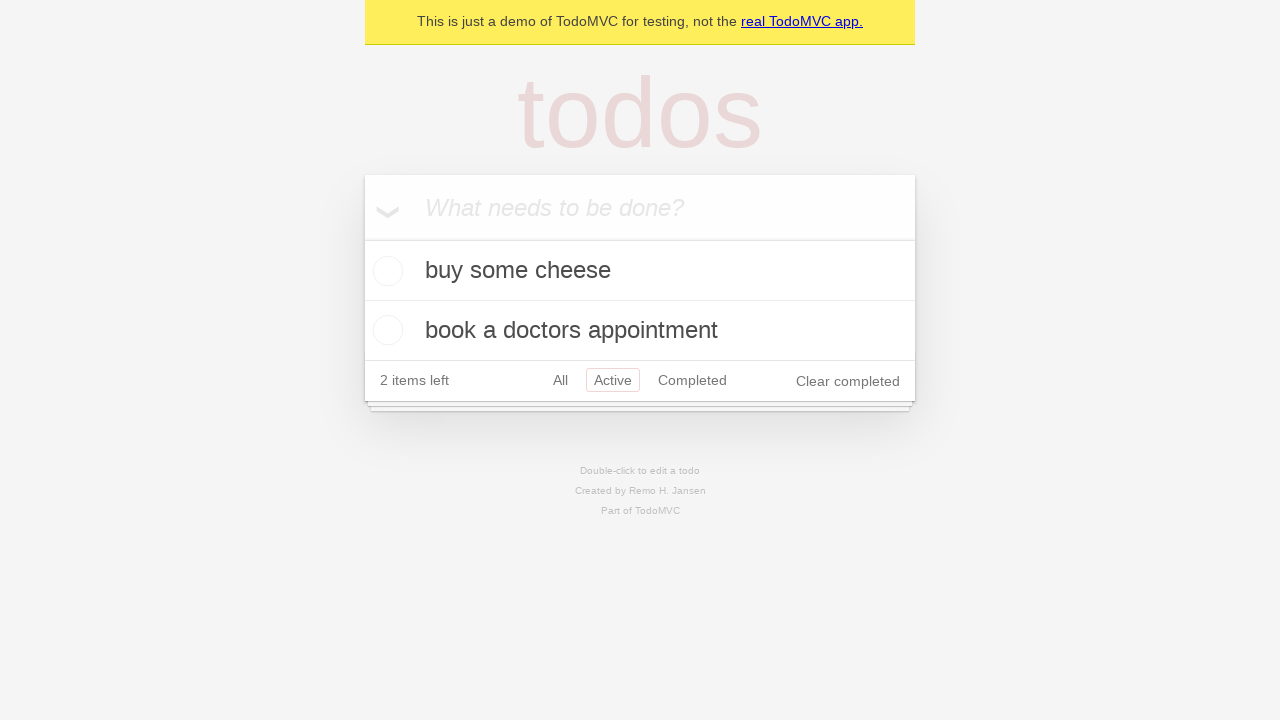

Waited for the Active filter to apply
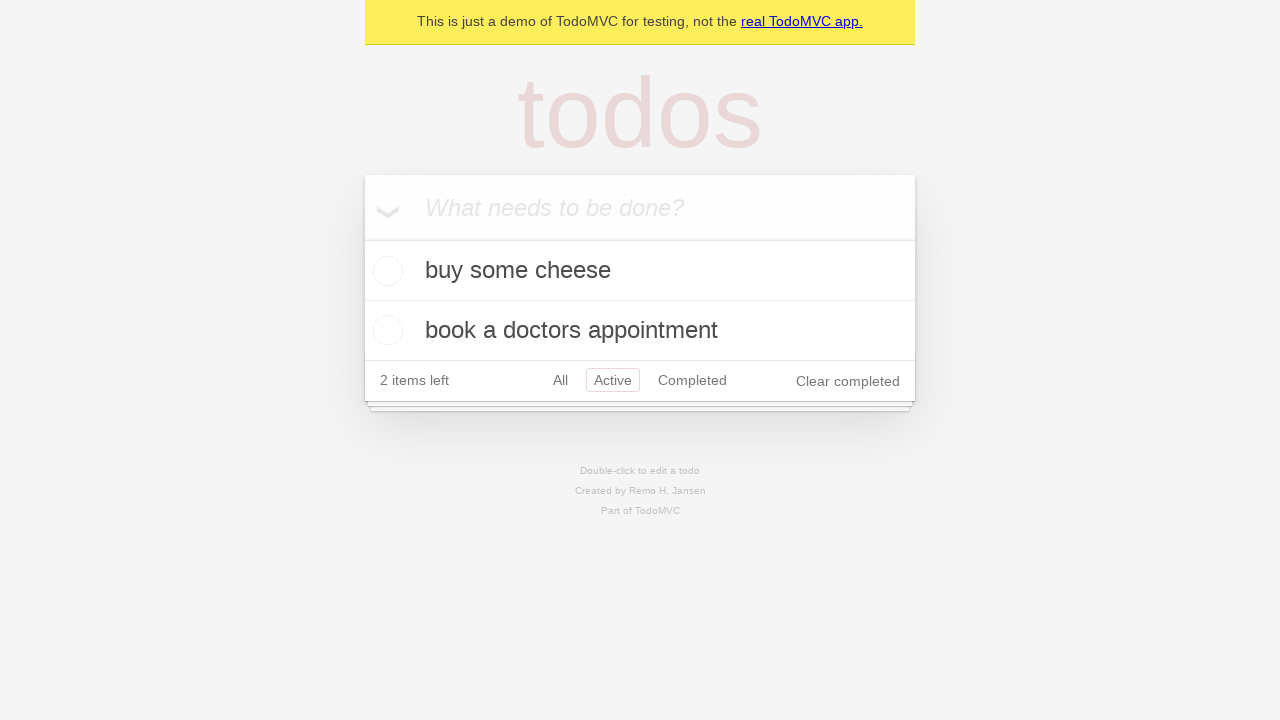

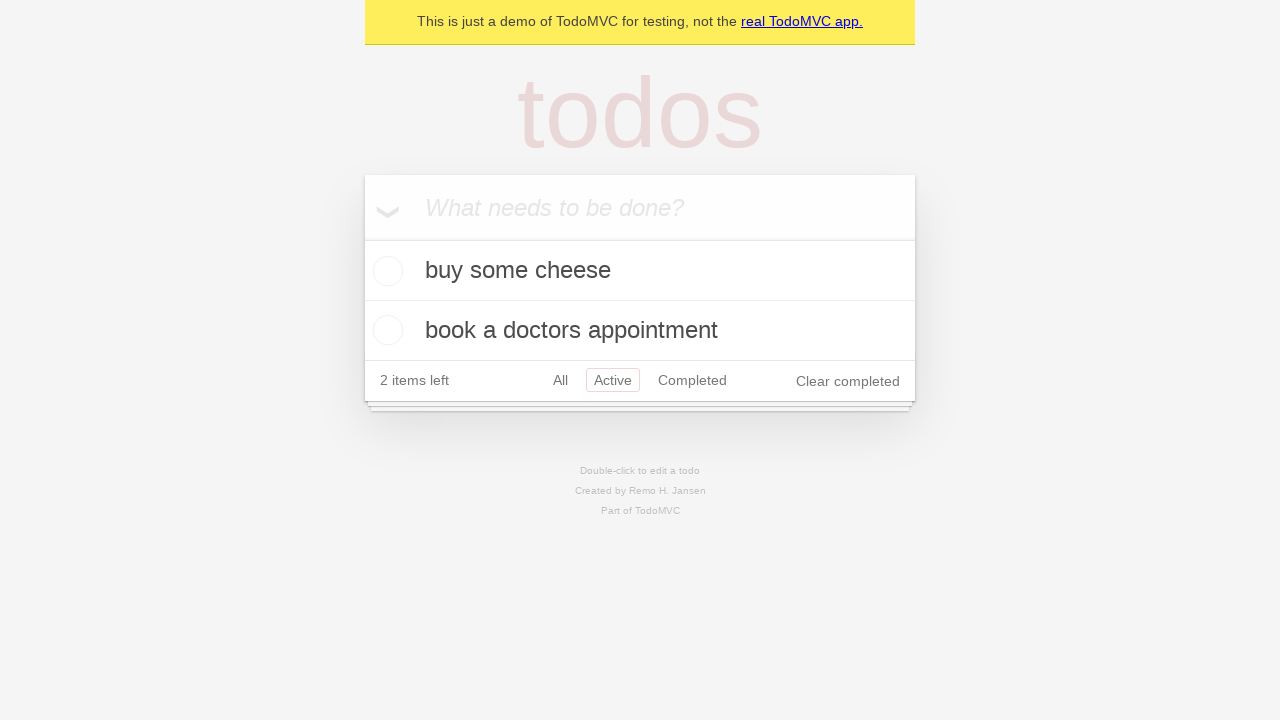